Tests the text box form by filling in full name, email, current address, and permanent address fields, then verifies the output displays the entered data correctly.

Starting URL: https://demoqa.com/text-box

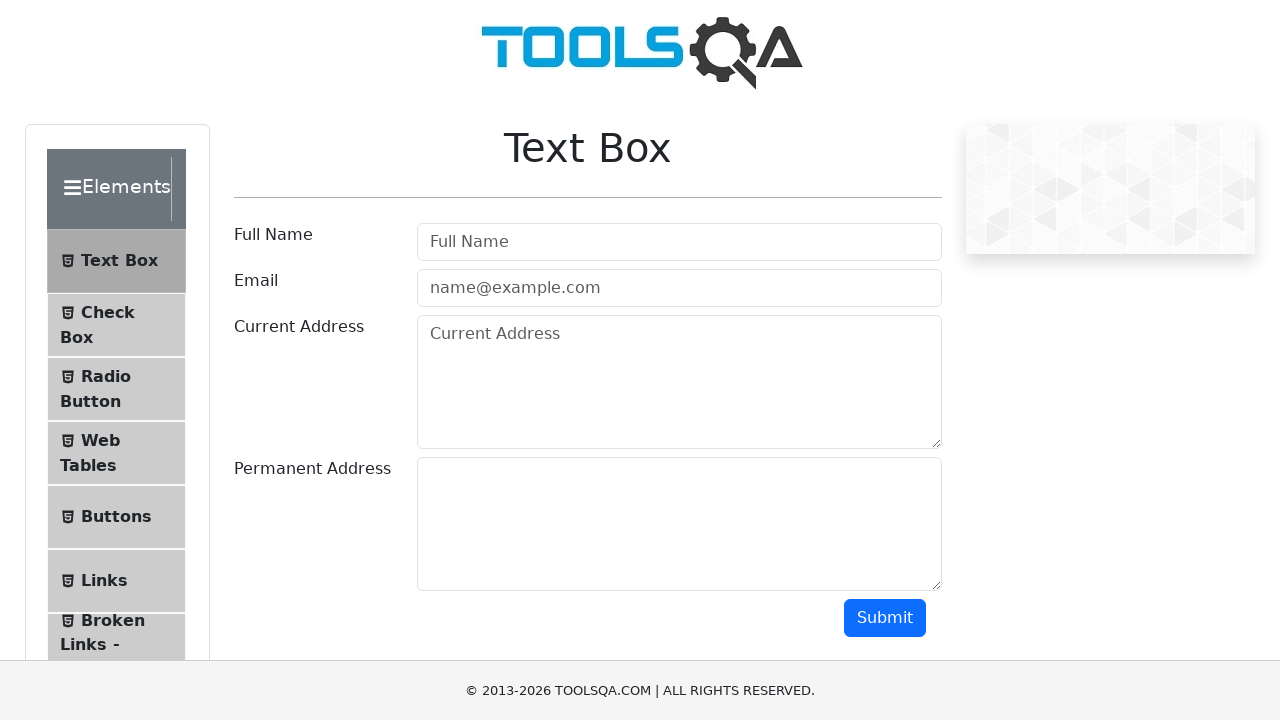

Filled full name field with 'sarah_brown45' on #userName
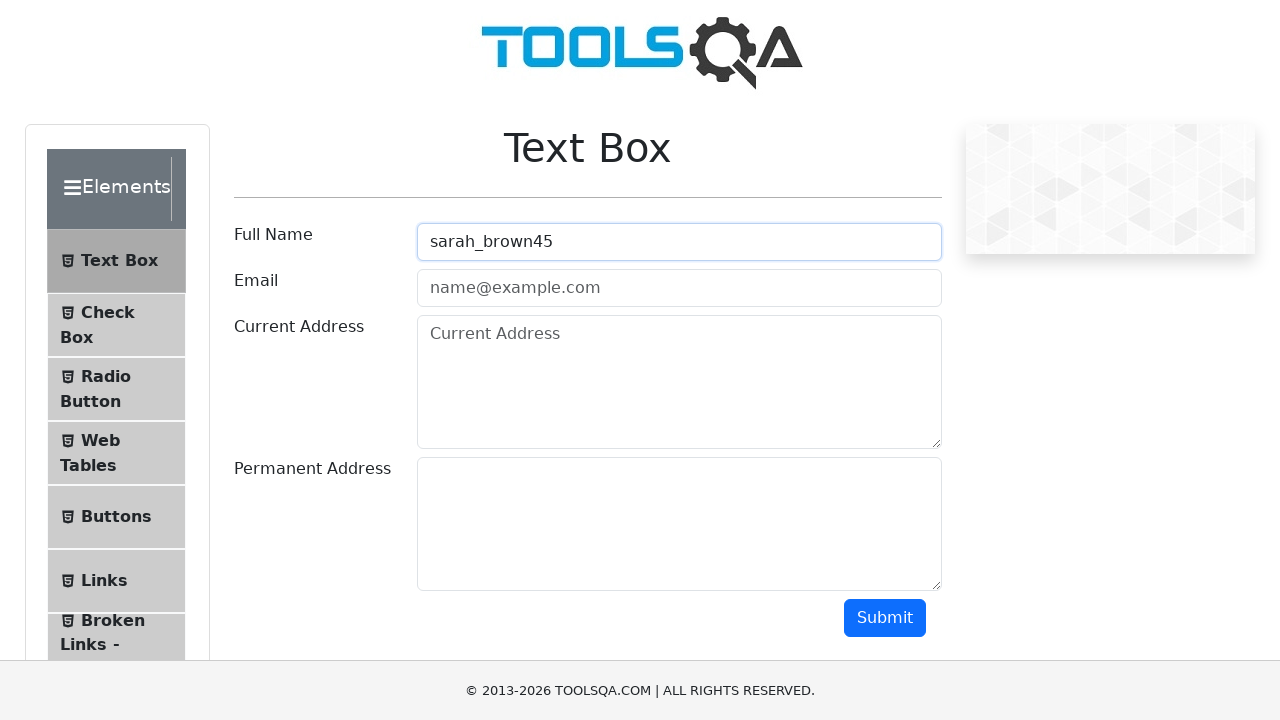

Filled email field with 'sarah.brown@mailtest.com' on #userEmail
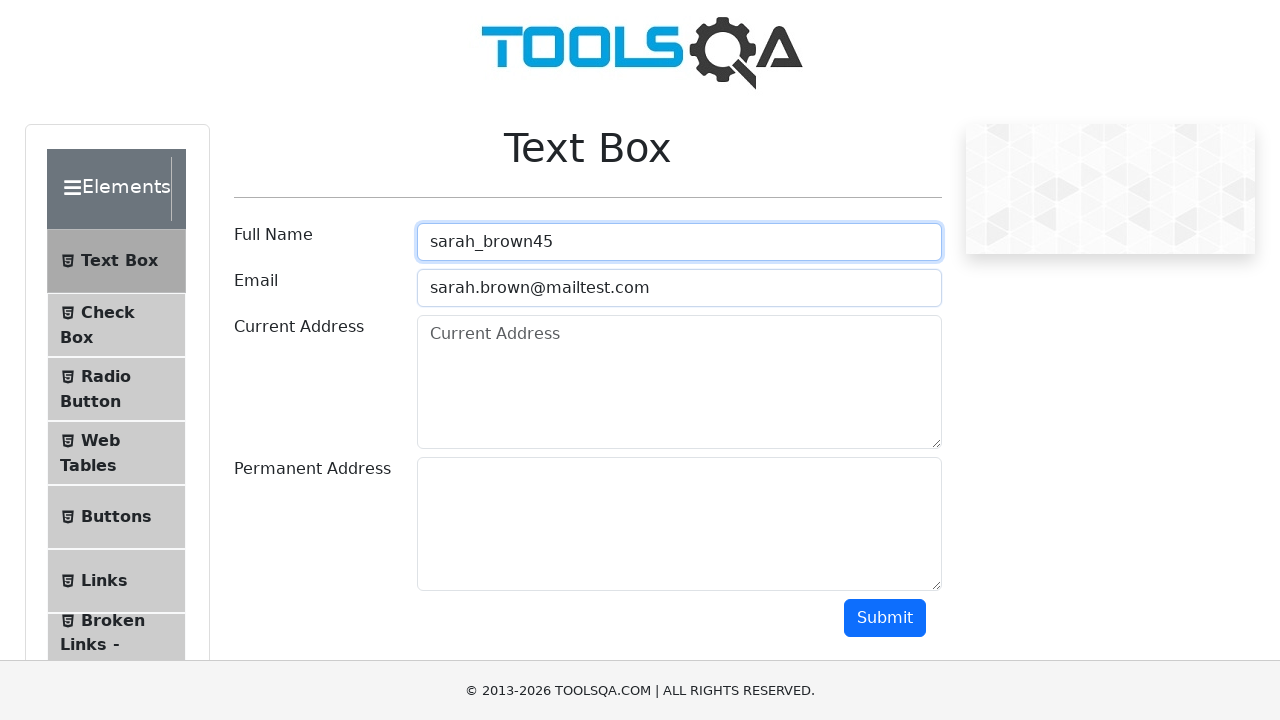

Filled current address field with '888 Willow Way' on #currentAddress
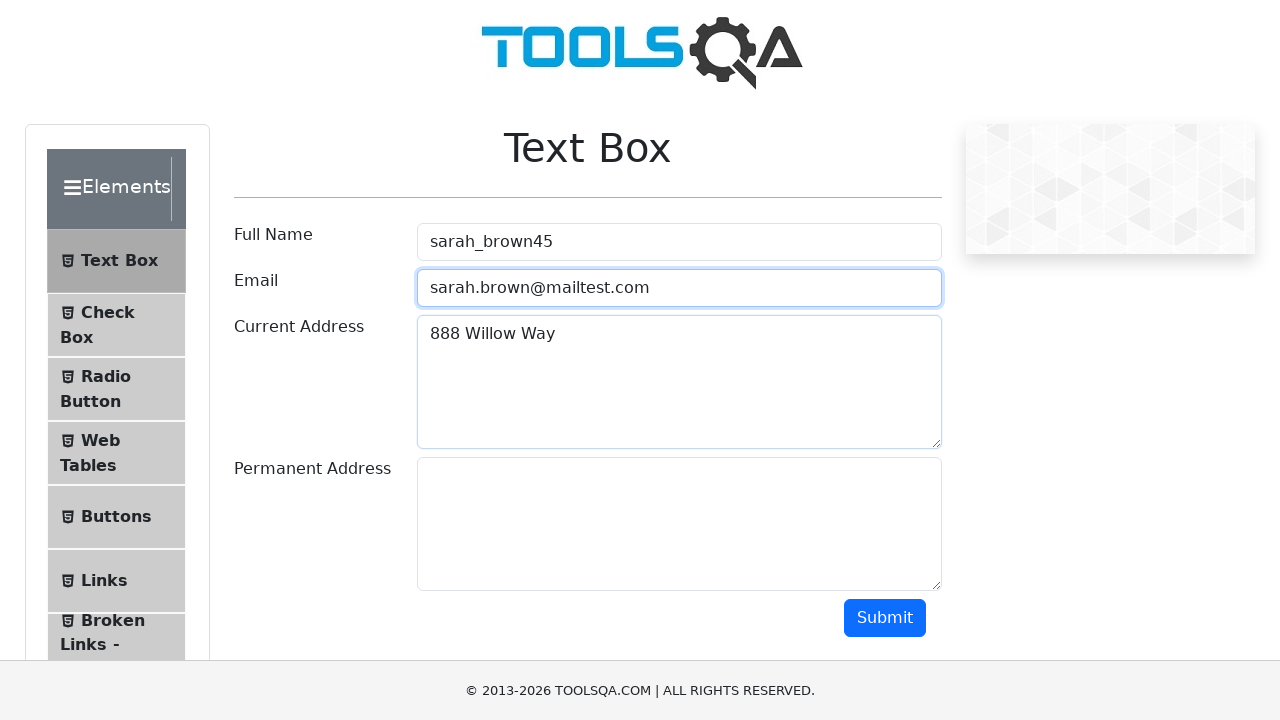

Filled permanent address field with '999 Spruce Circle' on #permanentAddress
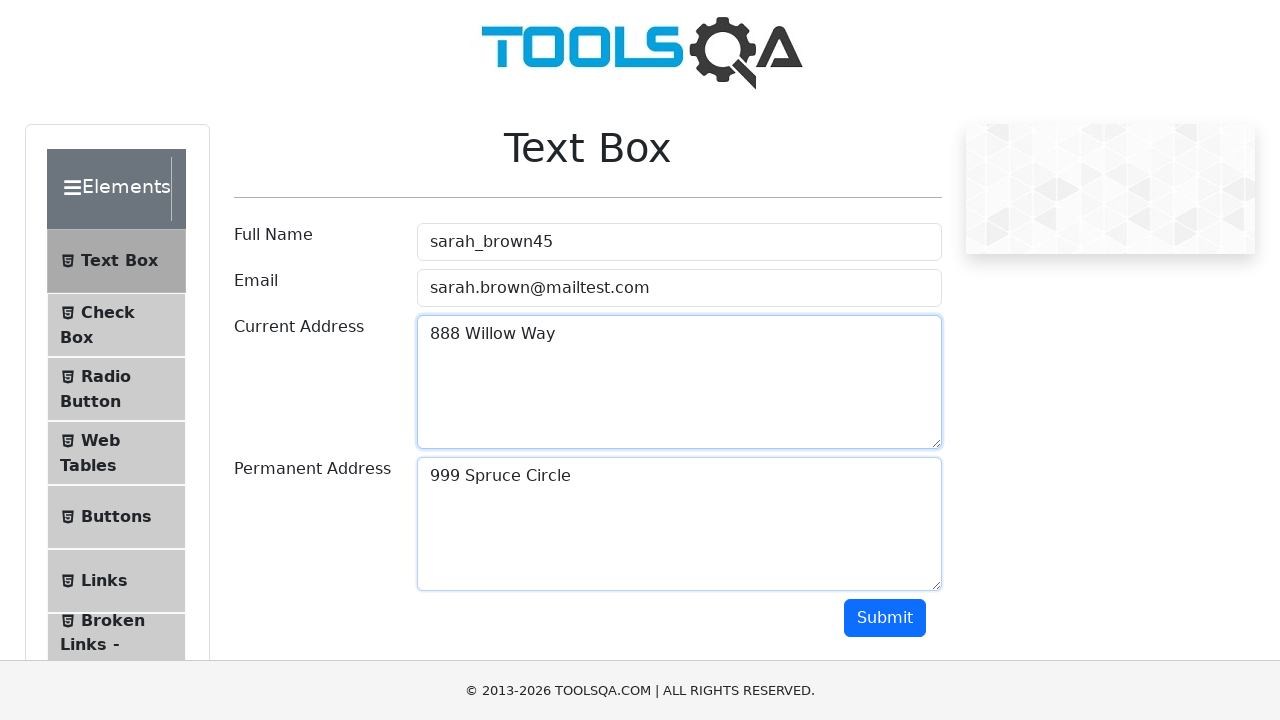

Clicked submit button to submit the text box form at (885, 618) on #submit
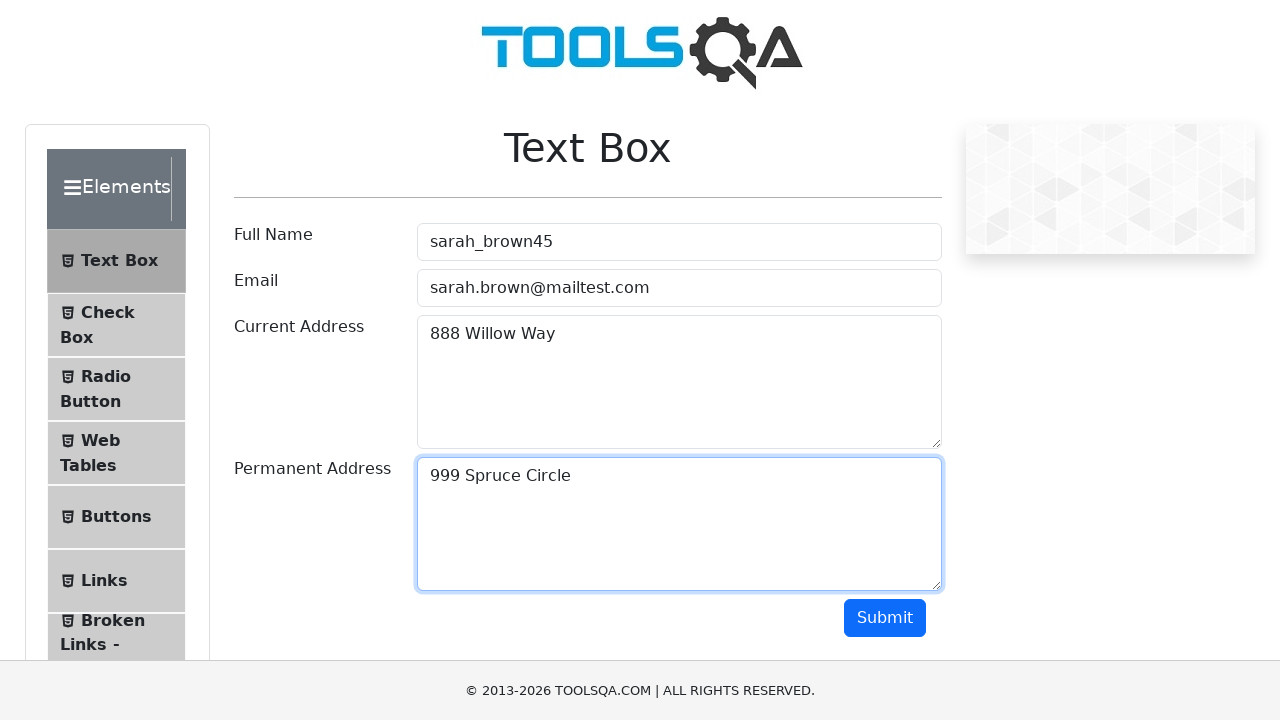

Output section loaded with form data verification
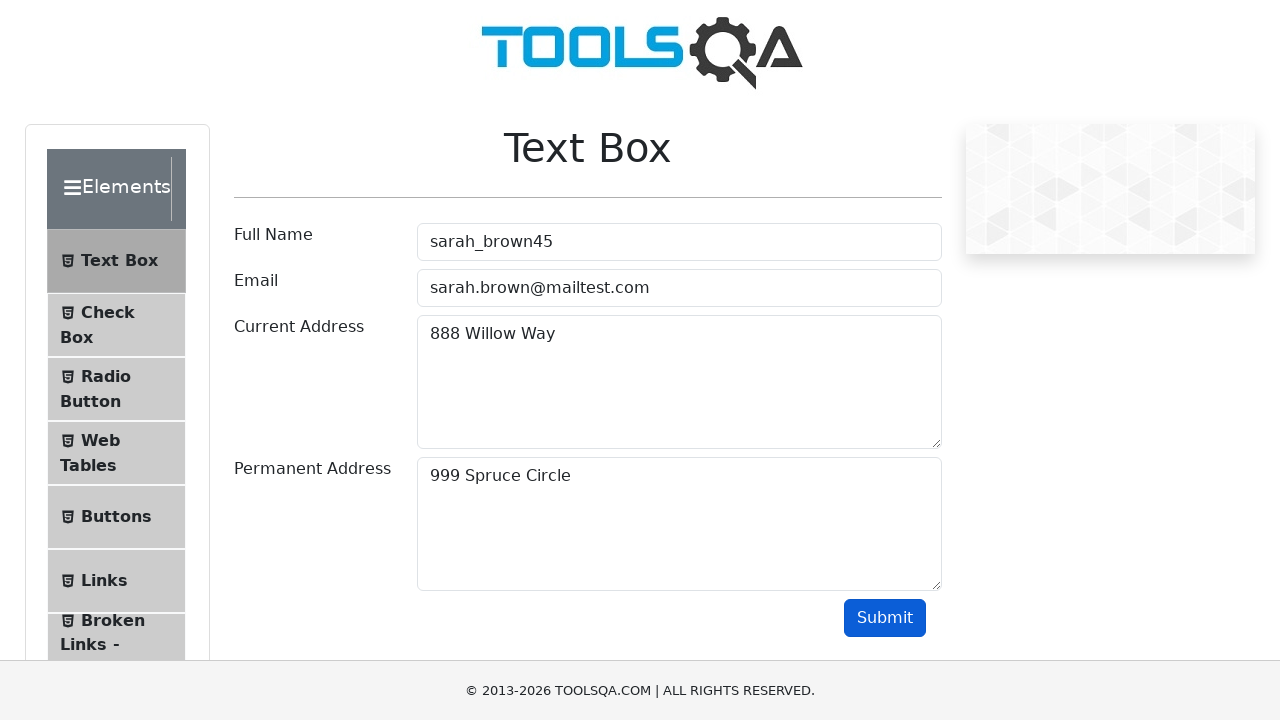

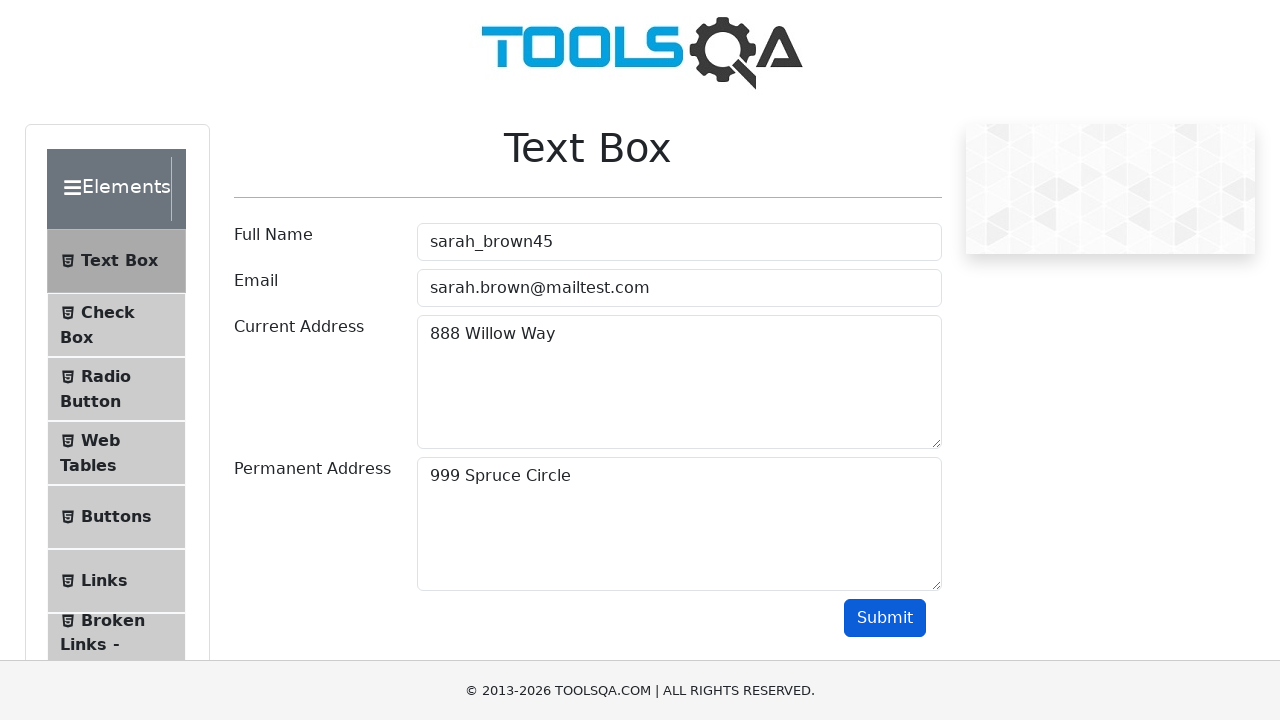